Tests radio button selection by iterating through a group of radio buttons and clicking the one with value "Cheese"

Starting URL: http://www.echoecho.com/htmlforms10.htm

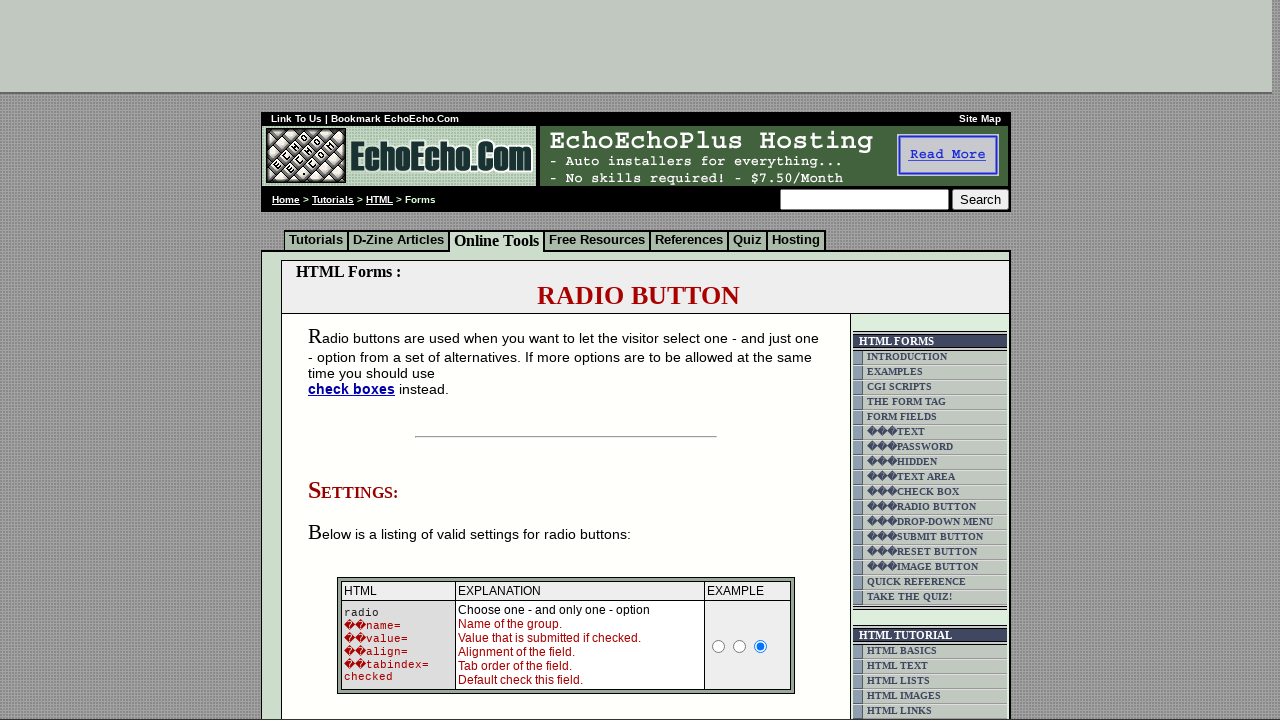

Navigated to radio button form page
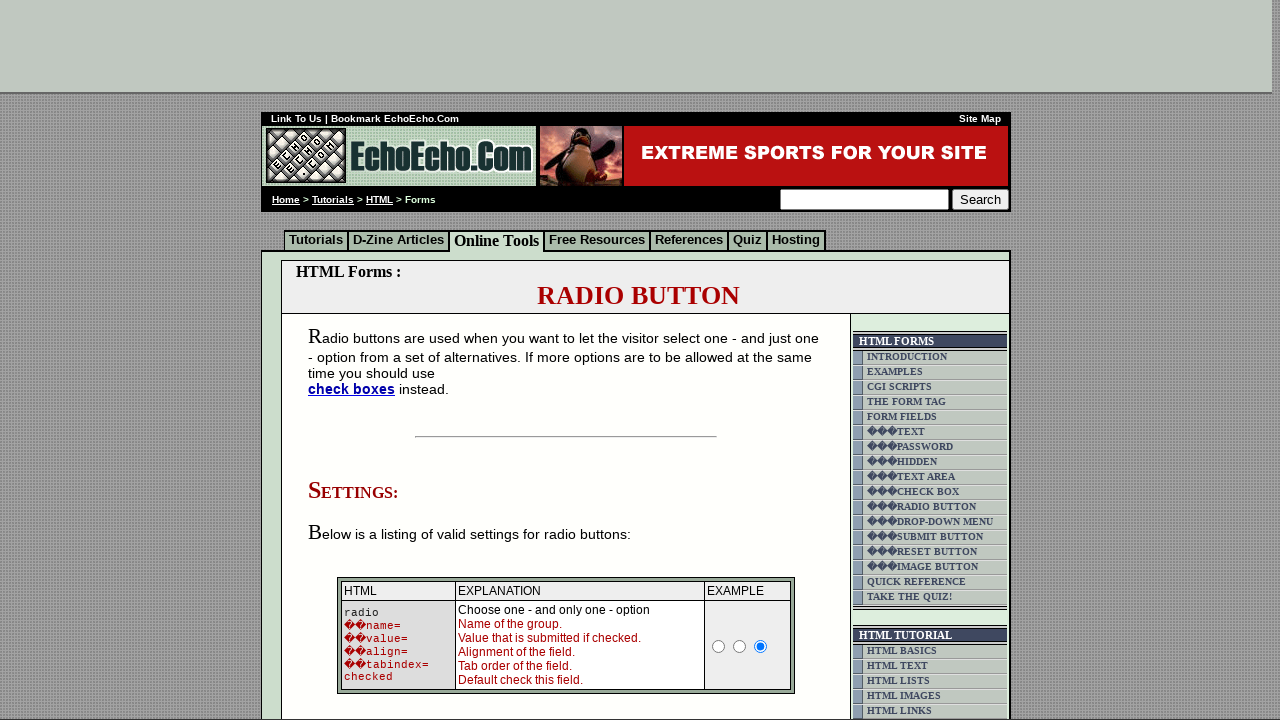

Clicked radio button with value 'Cheese' at (356, 360) on input[name='group1'][value='Cheese']
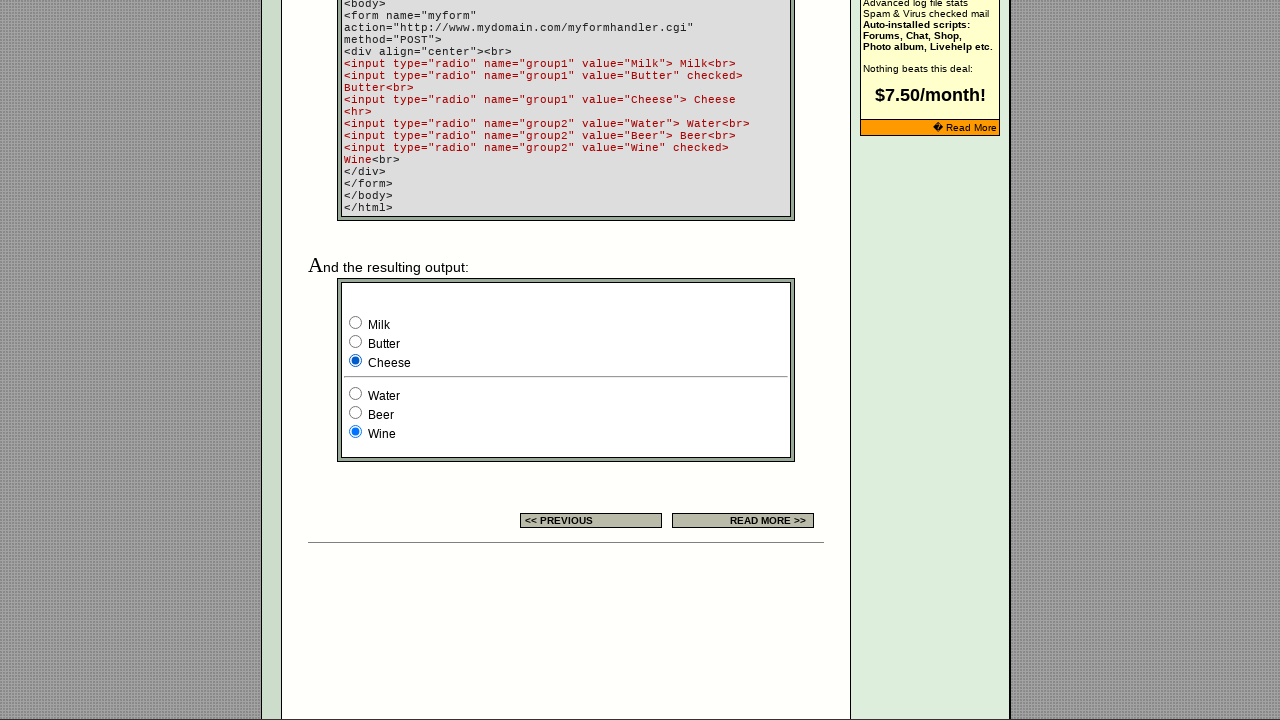

Verified that 'Cheese' radio button is checked
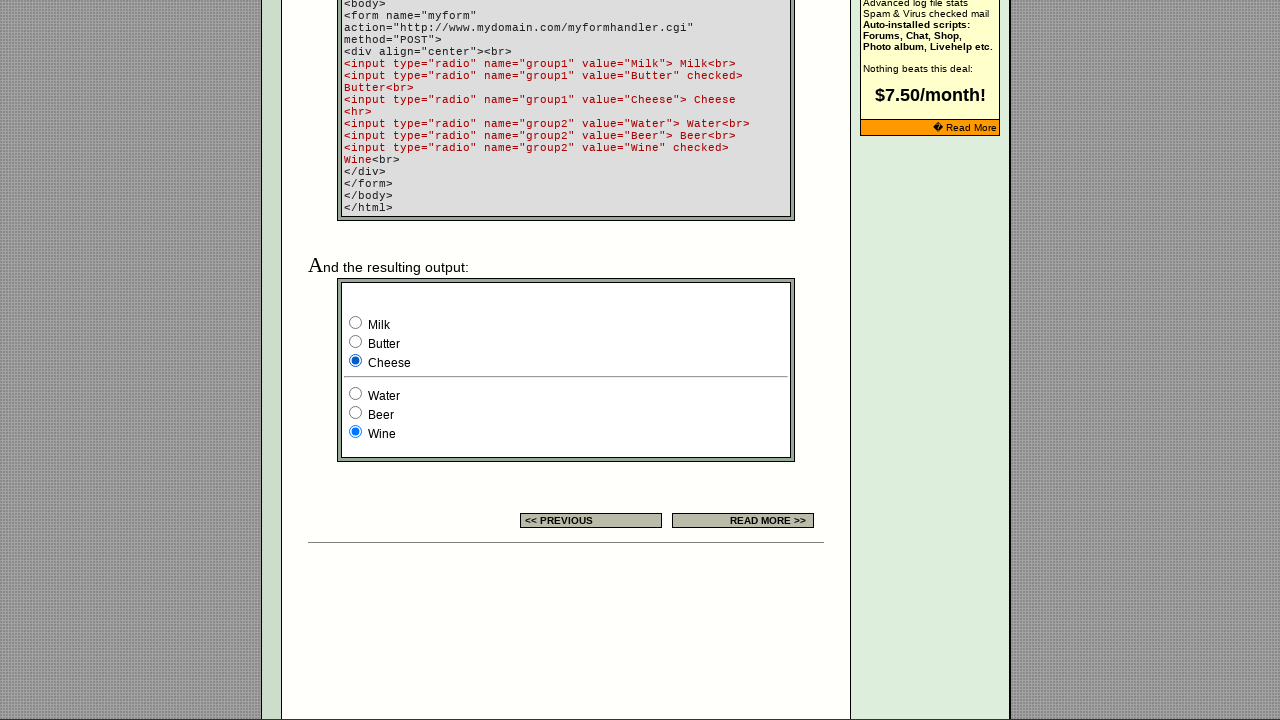

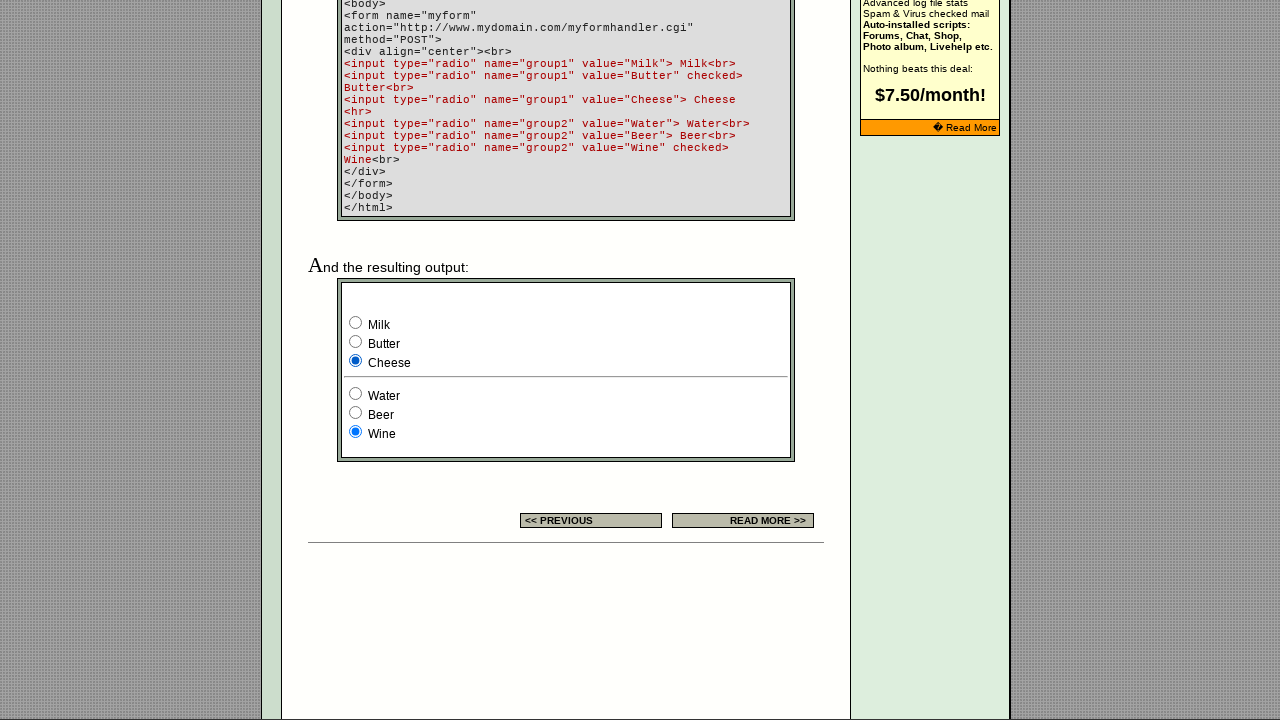